Verifies the home page loads and scrolls through best deals, new arrivals, and footer sections

Starting URL: https://shop.electro-vip.com/

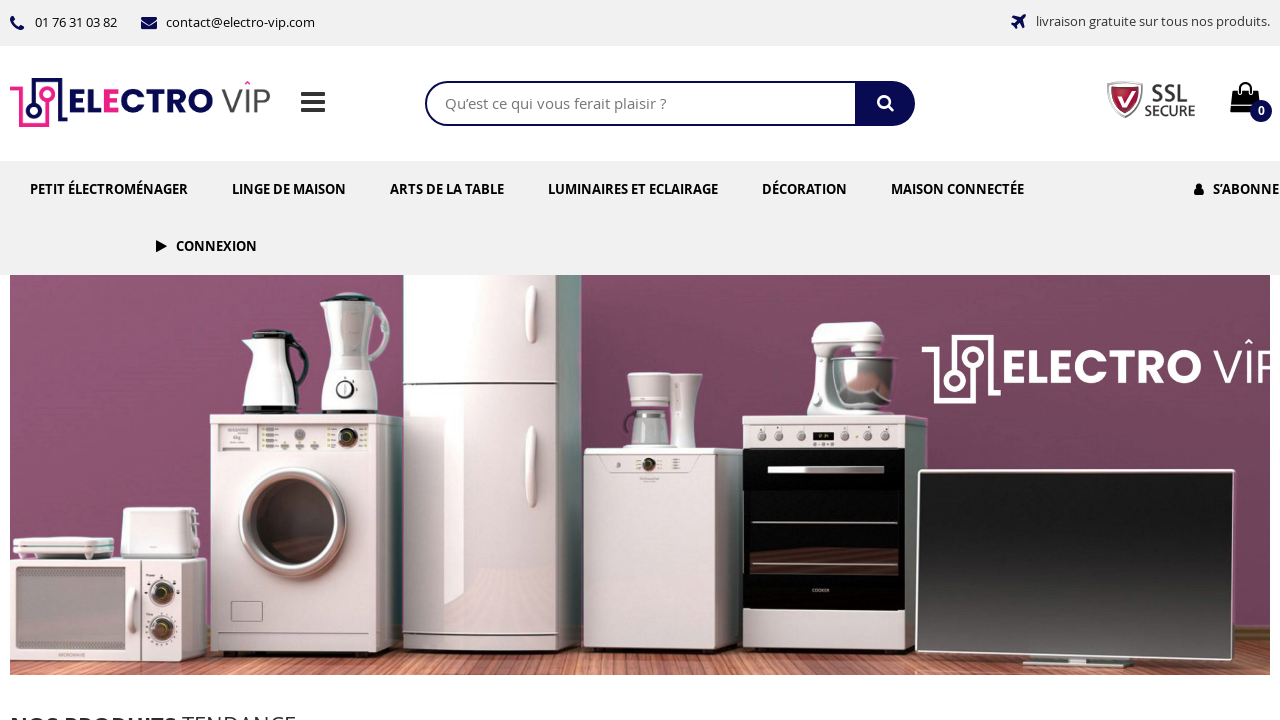

Waited for page to load (networkidle state)
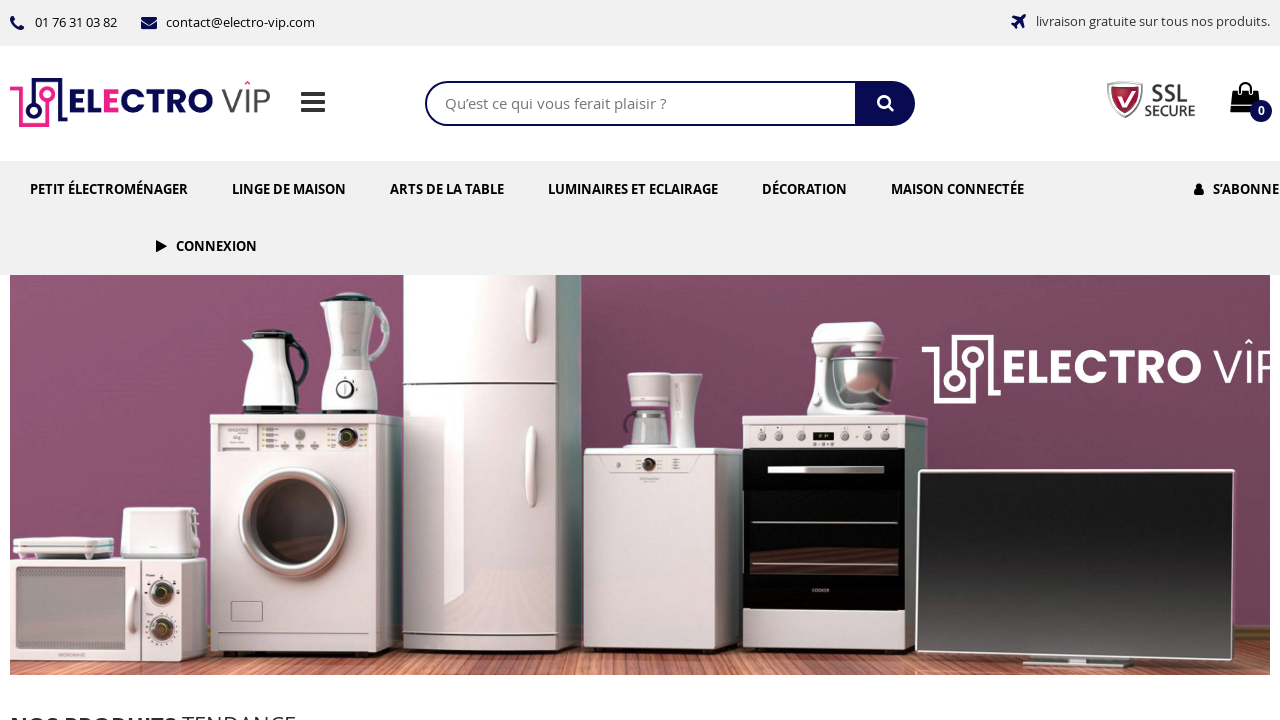

Scrolled to best deals section
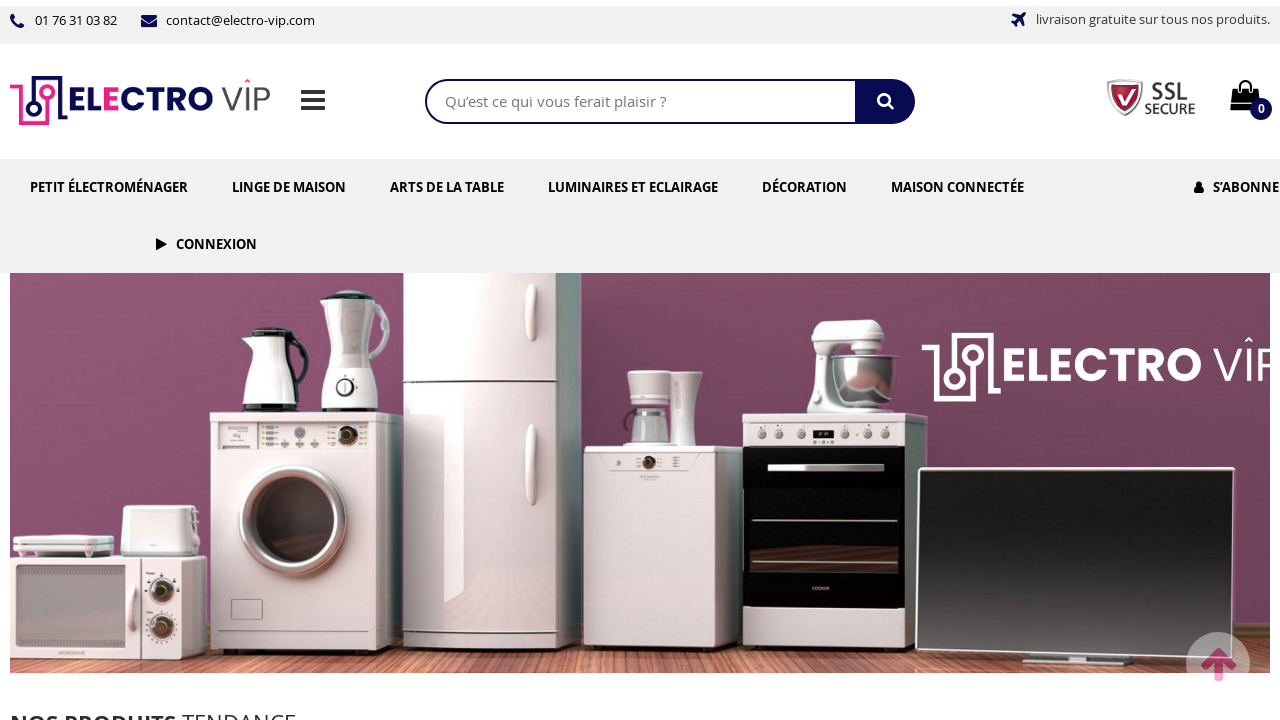

Waited 2 seconds for best deals section to fully display
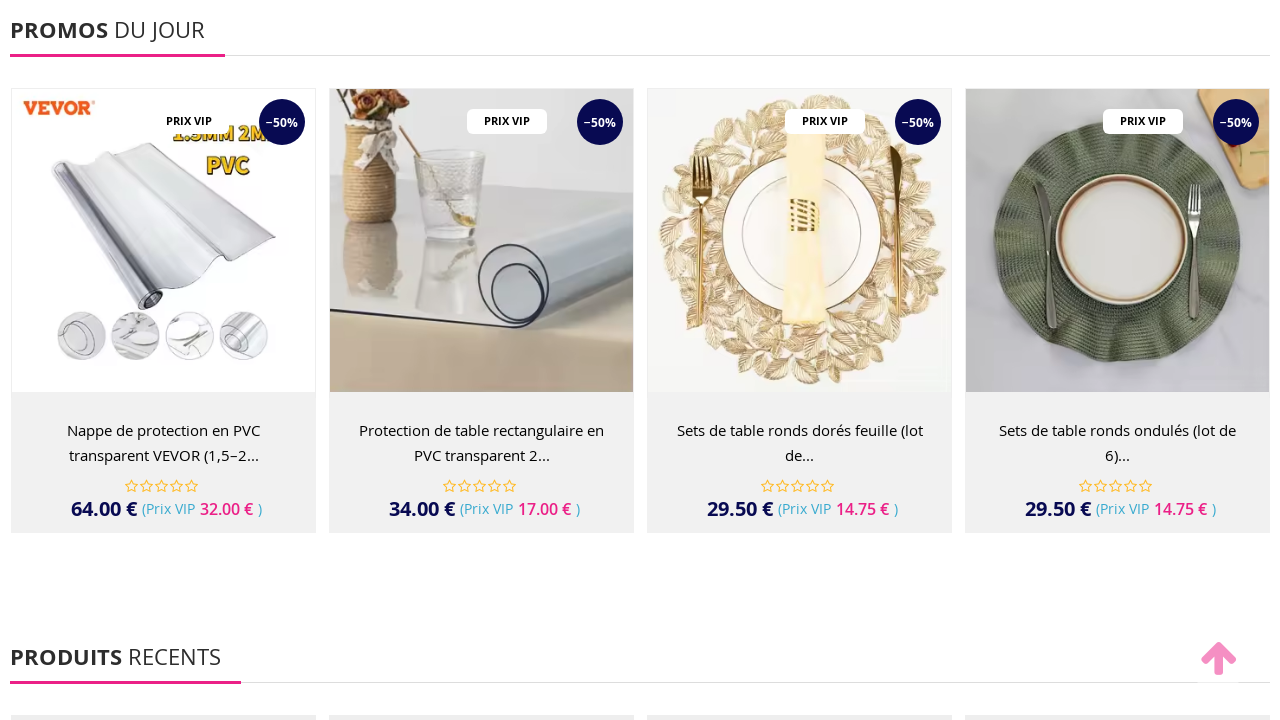

Scrolled to new arrivals section
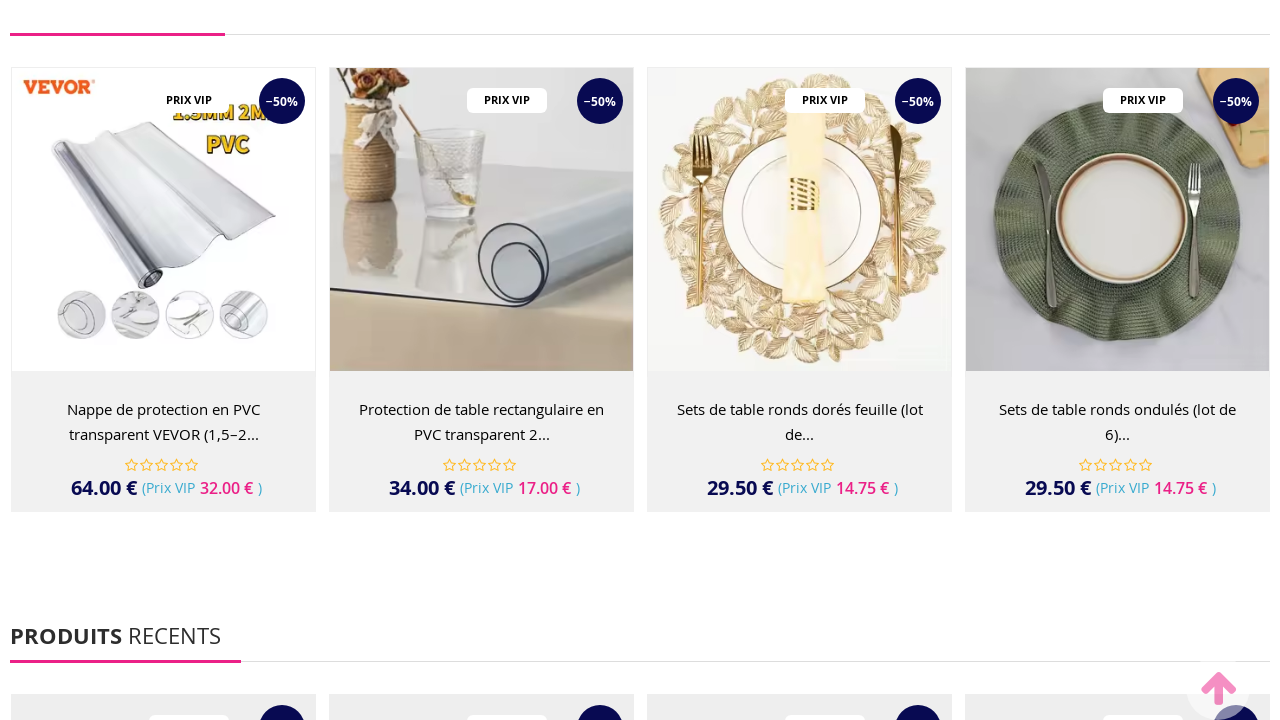

Waited 2 seconds for new arrivals section to fully display
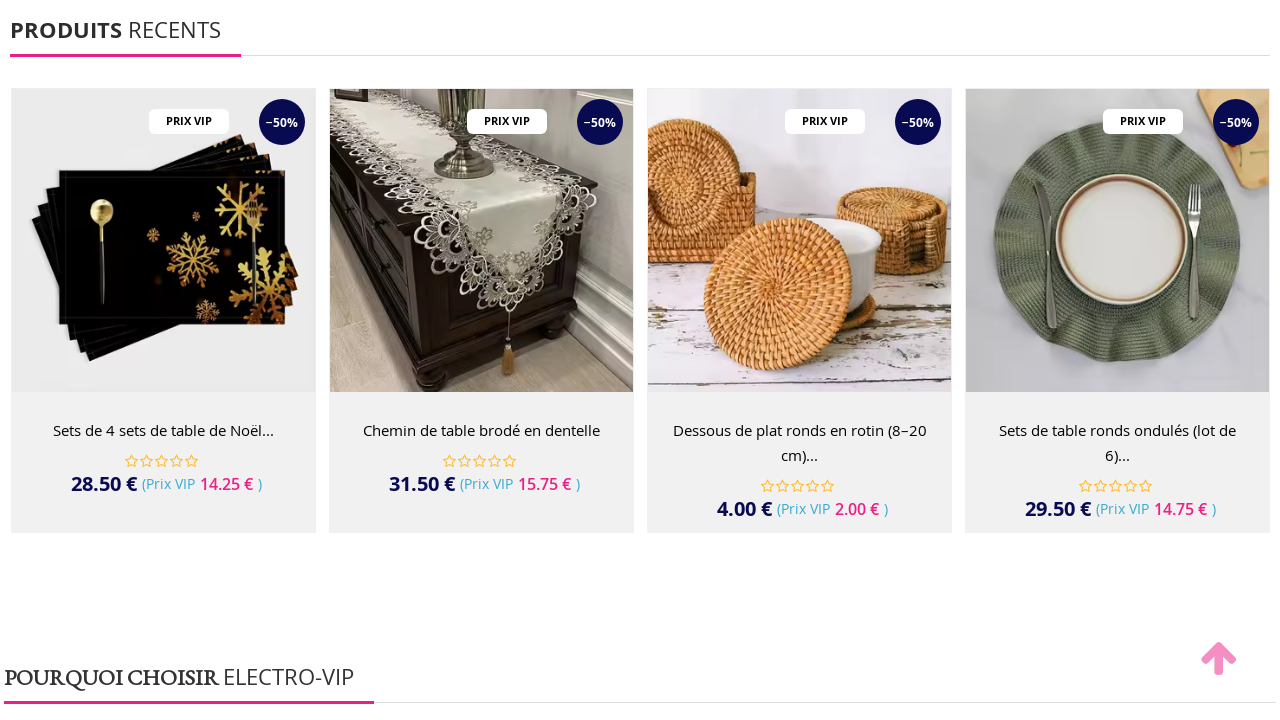

Scrolled to footer section
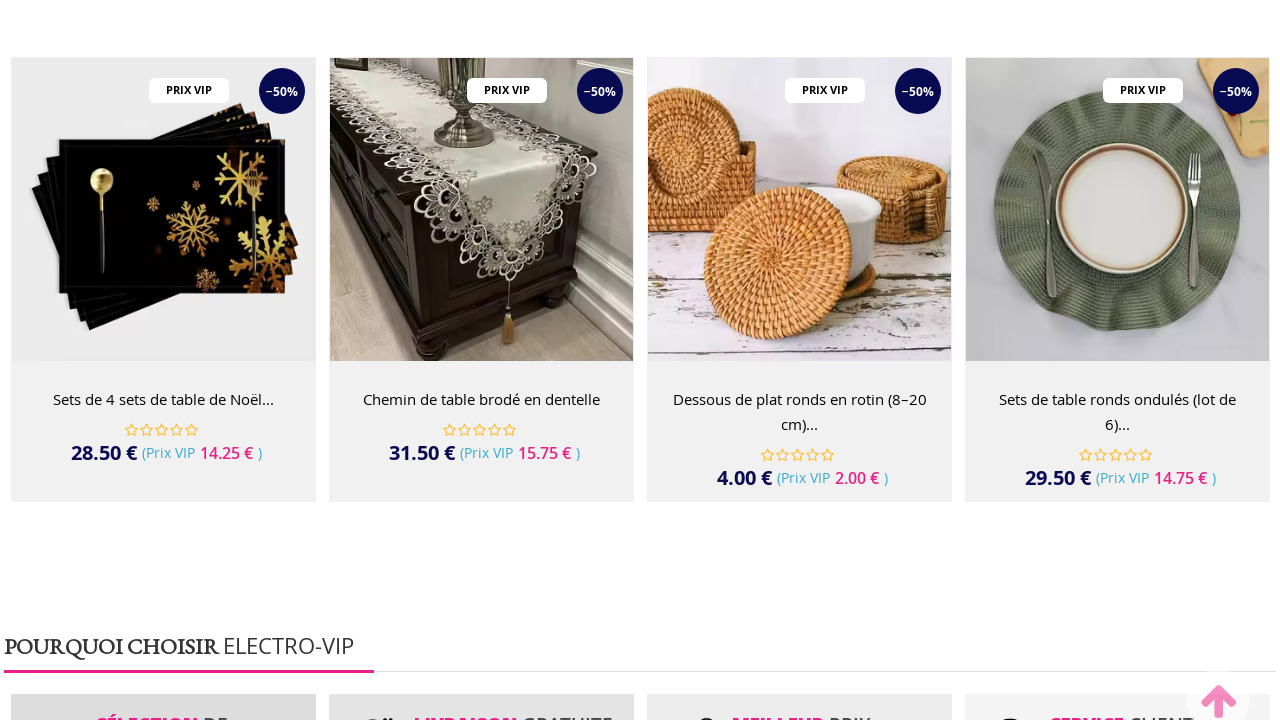

Waited 1 second for footer section to fully display
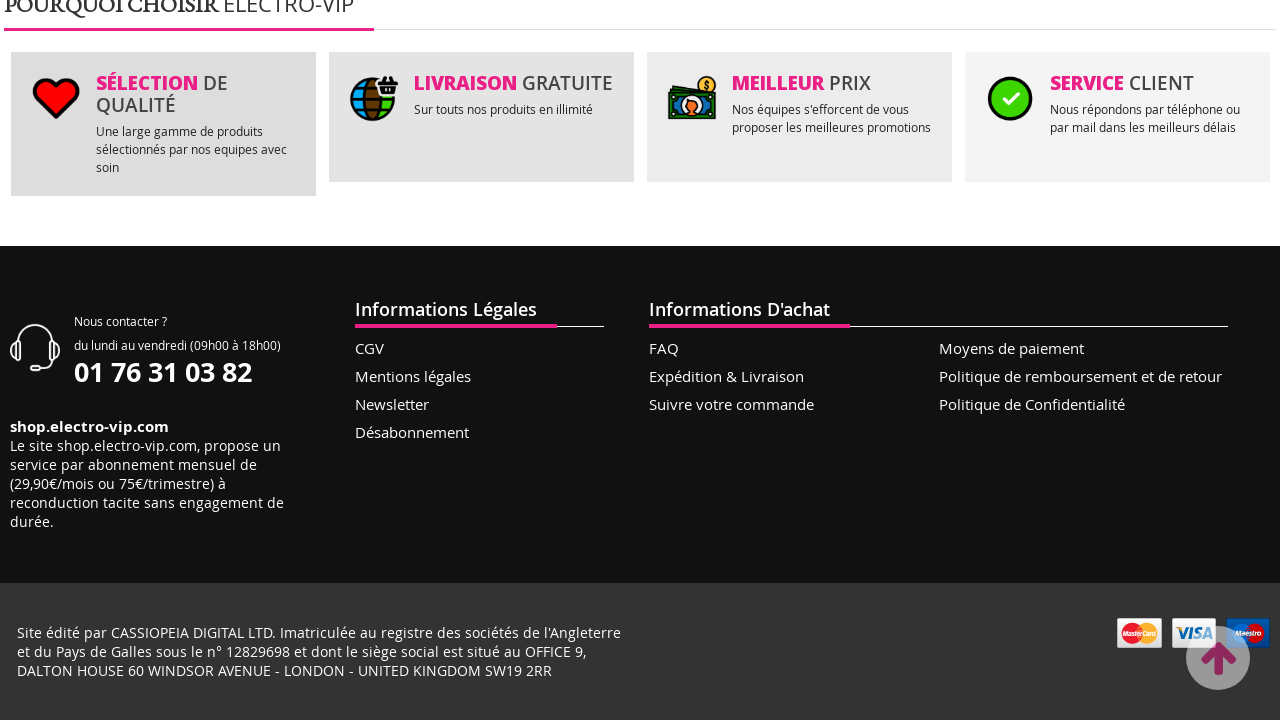

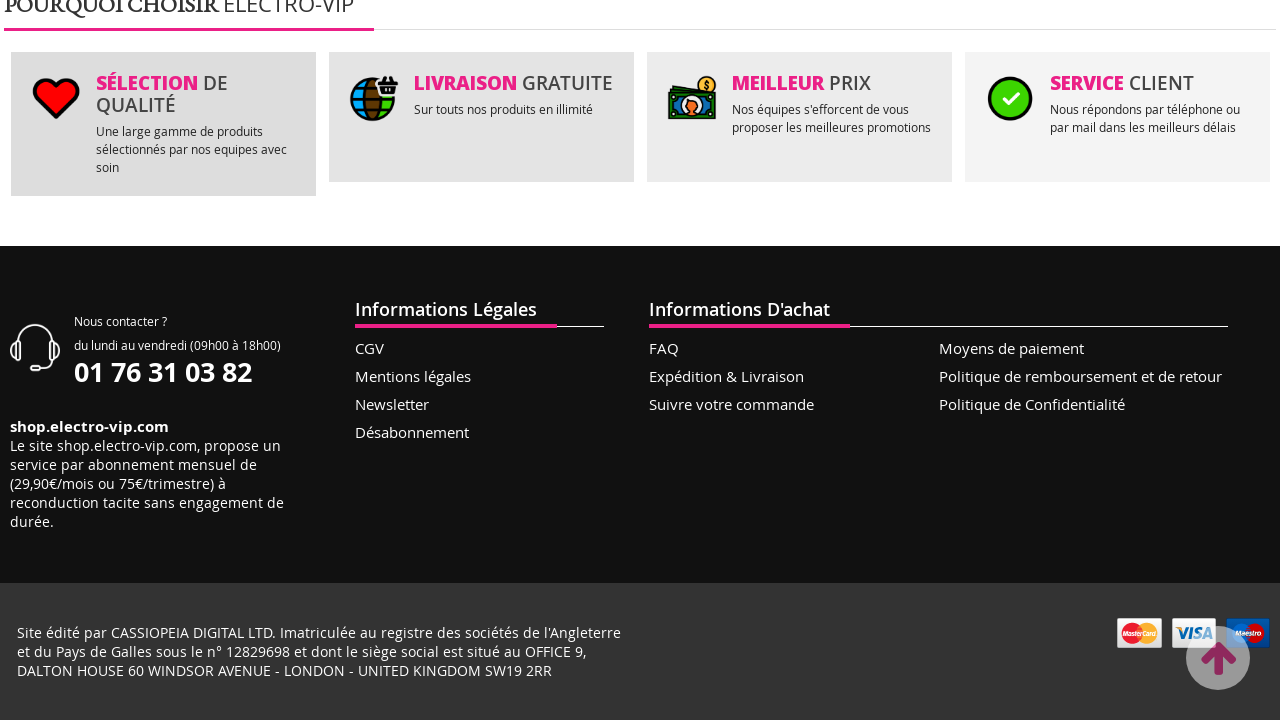